Tests file upload and removal functionality by first uploading a file, then clearing the file input to remove the selection.

Starting URL: https://davidwalsh.name/demo/multiple-file-upload.php

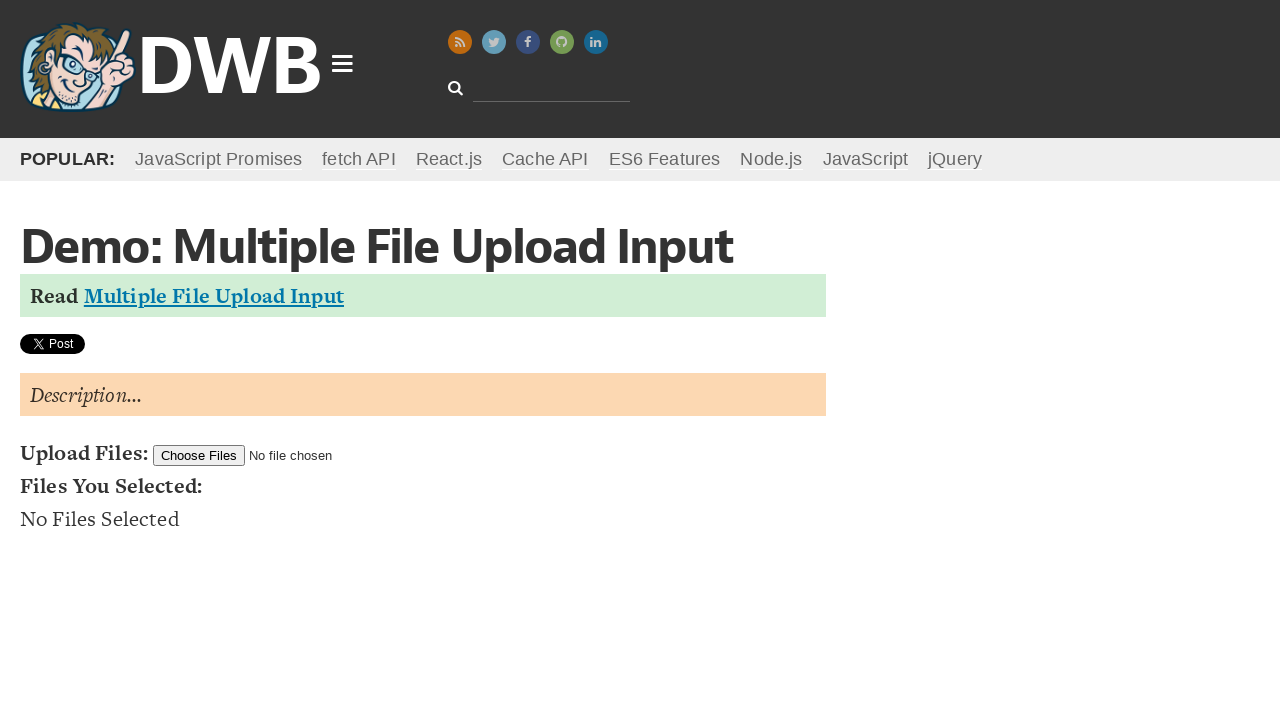

Set input files with test_upload_image.jpg
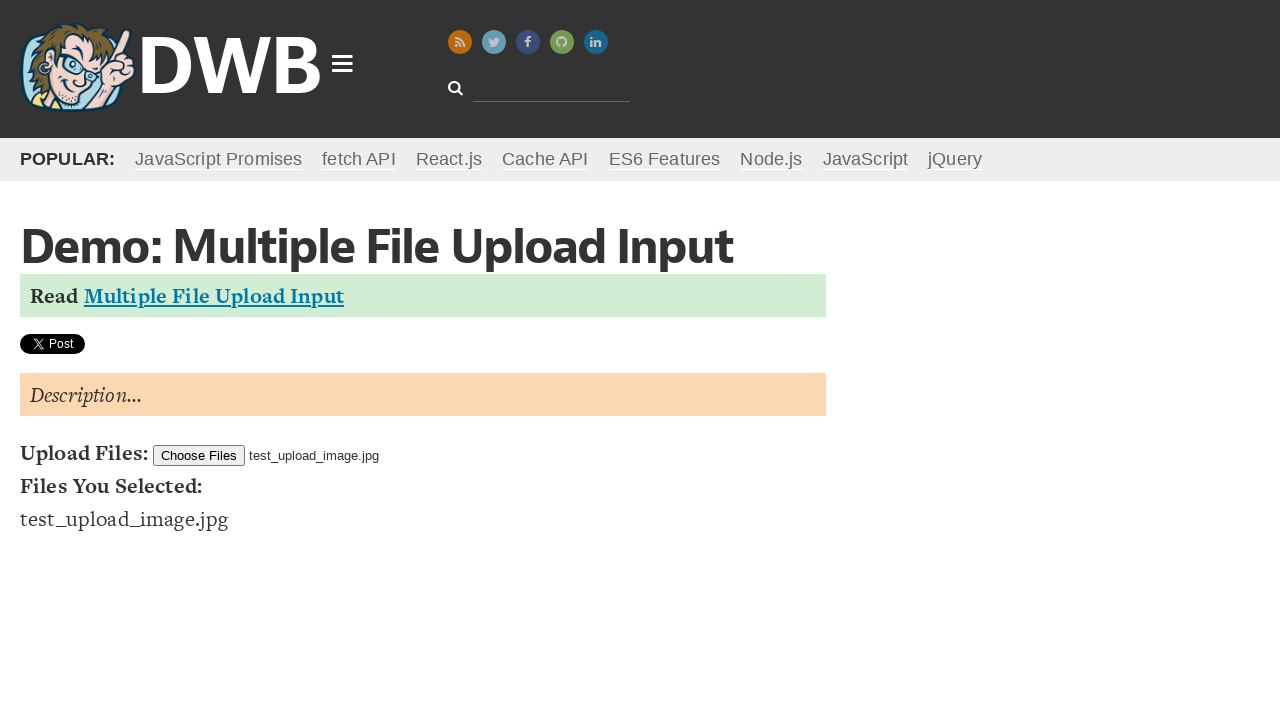

Waited 2000ms for upload to process
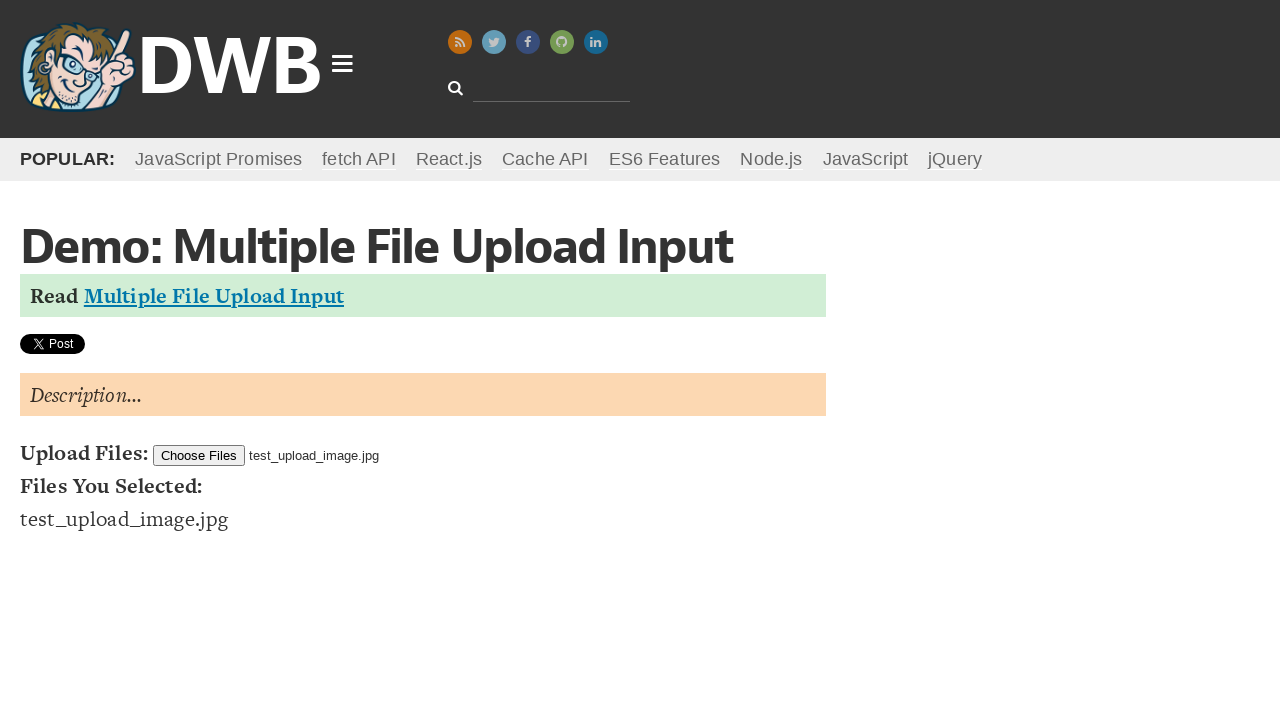

Cleared file input by setting empty file list
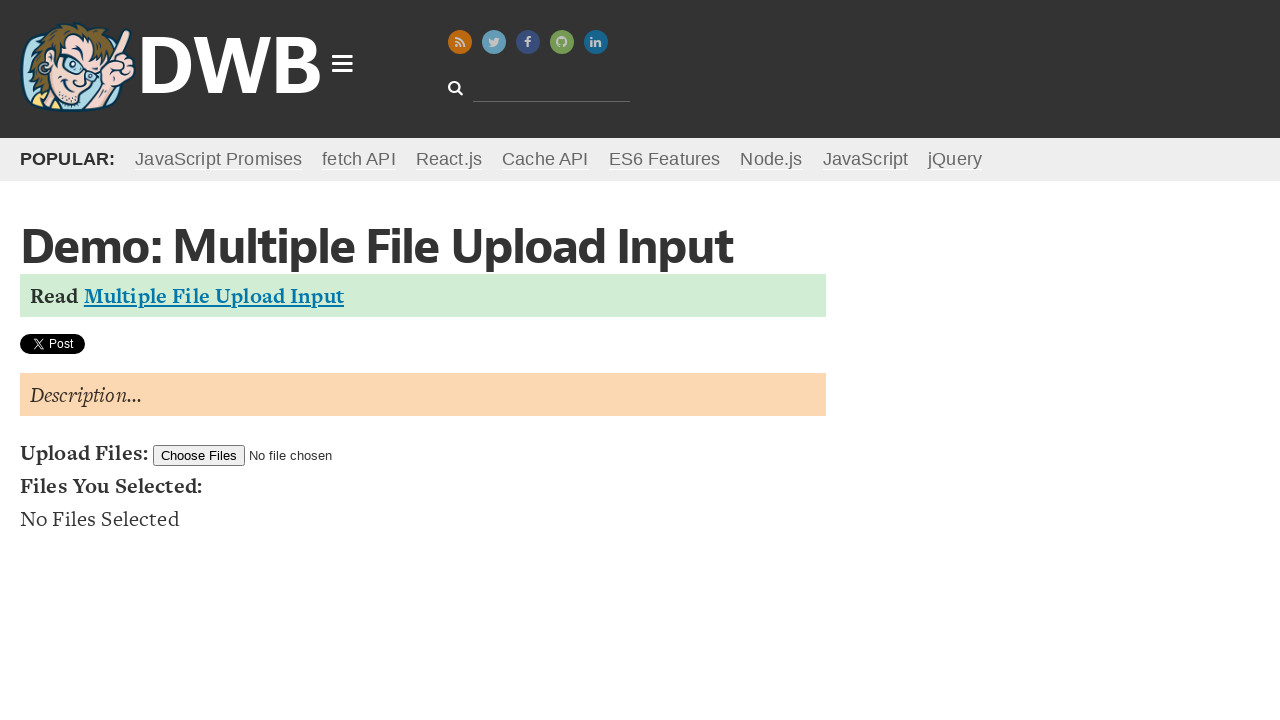

Waited 1000ms to confirm file input clearing
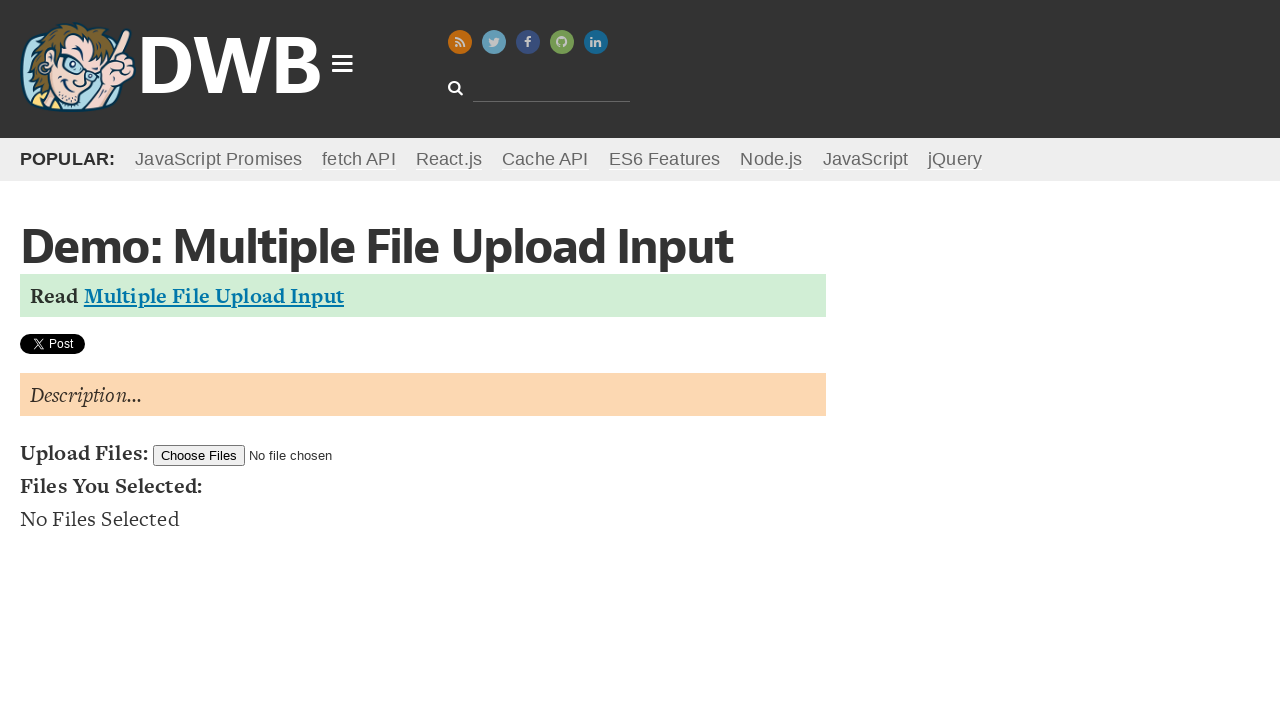

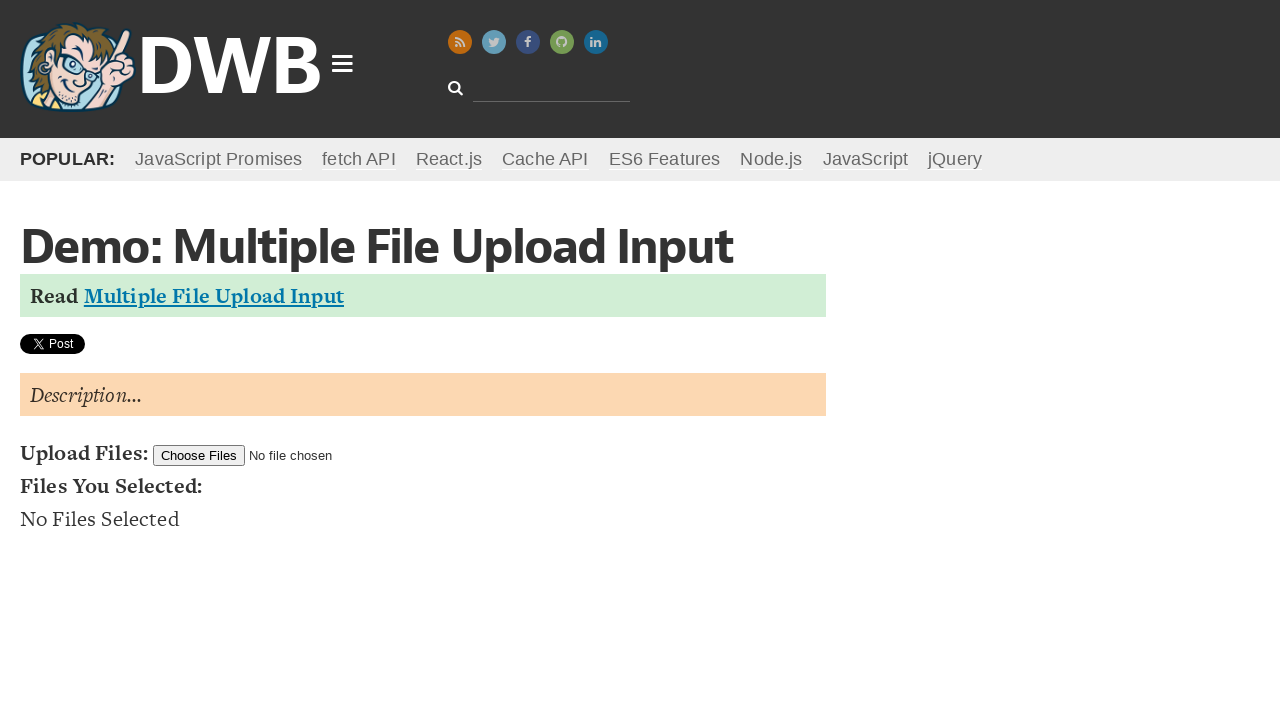